Tests searching for books on a PWA book application by entering text into a shadow DOM search input field

Starting URL: https://books-pwakit.appspot.com/

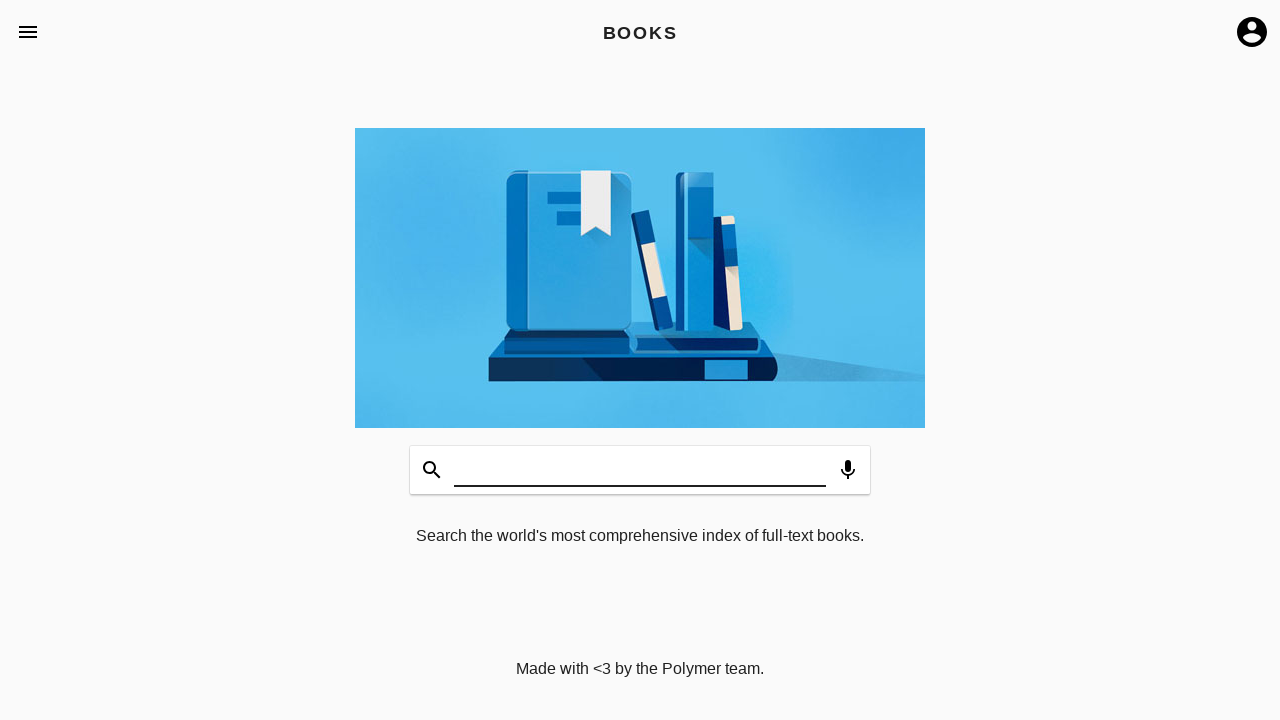

Waited 3 seconds for page to load completely
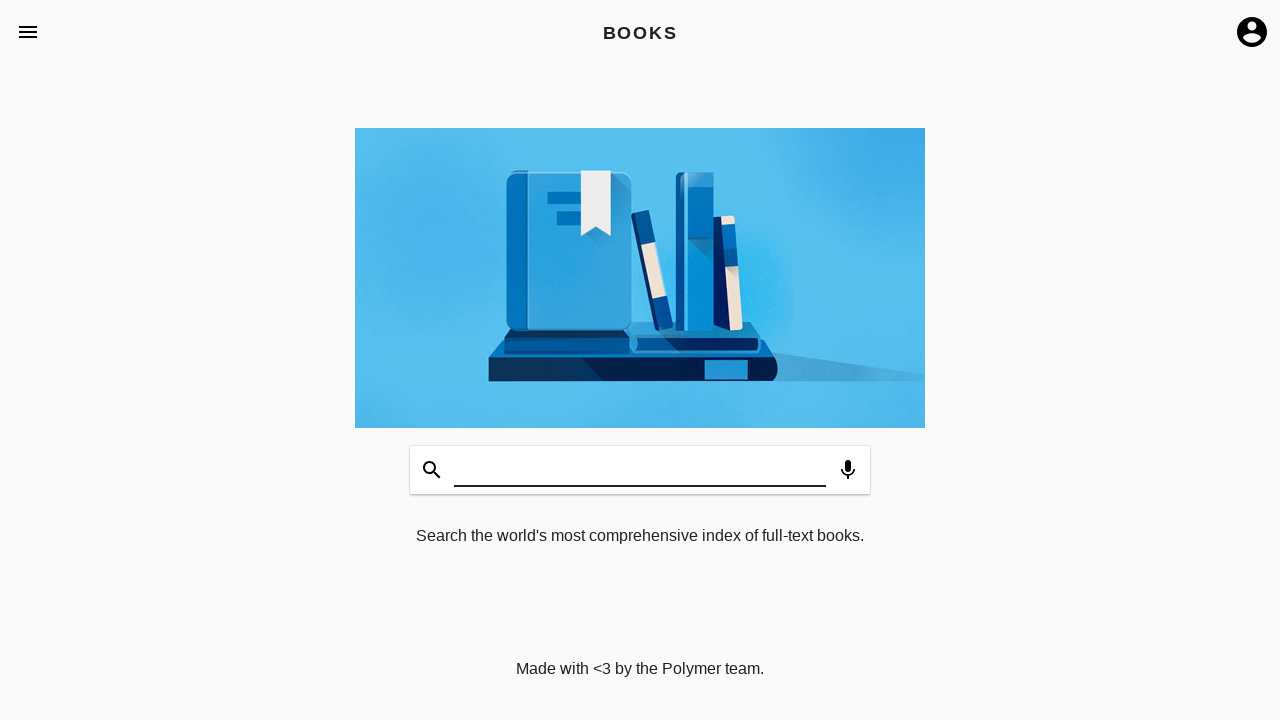

Accessed shadow DOM and entered 'Book' into search input field
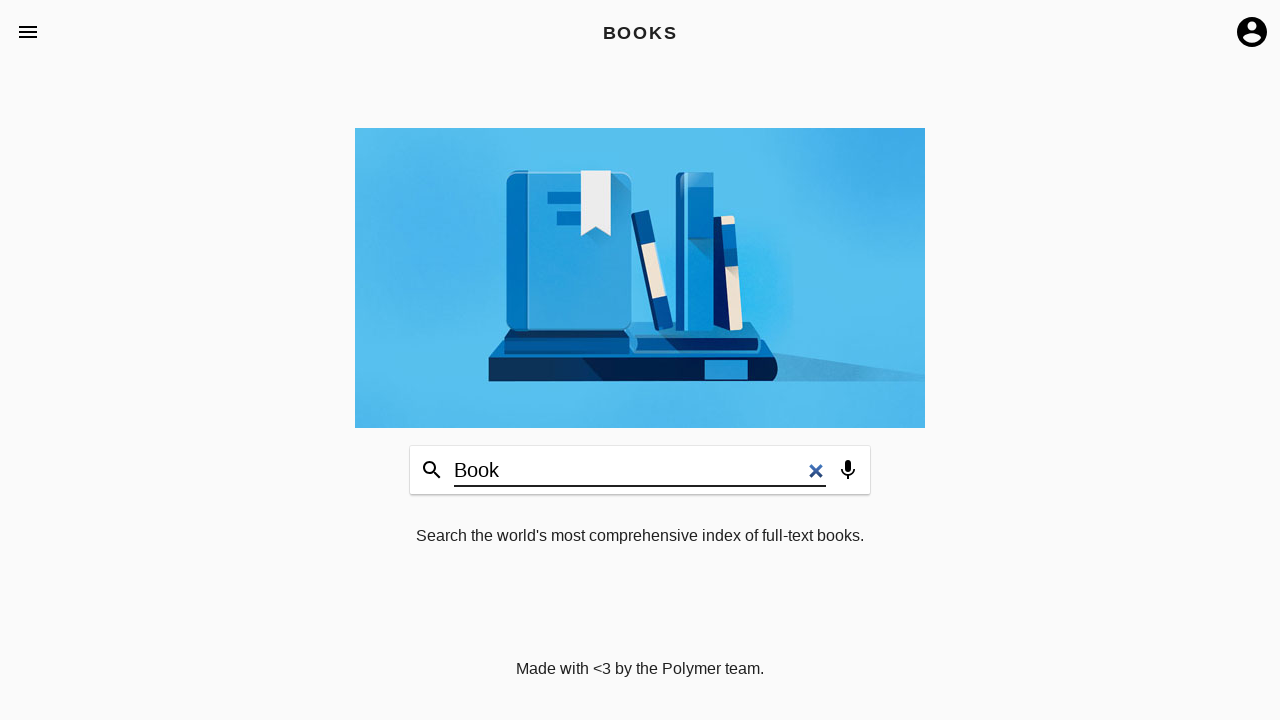

Waited 3 seconds for search results to load
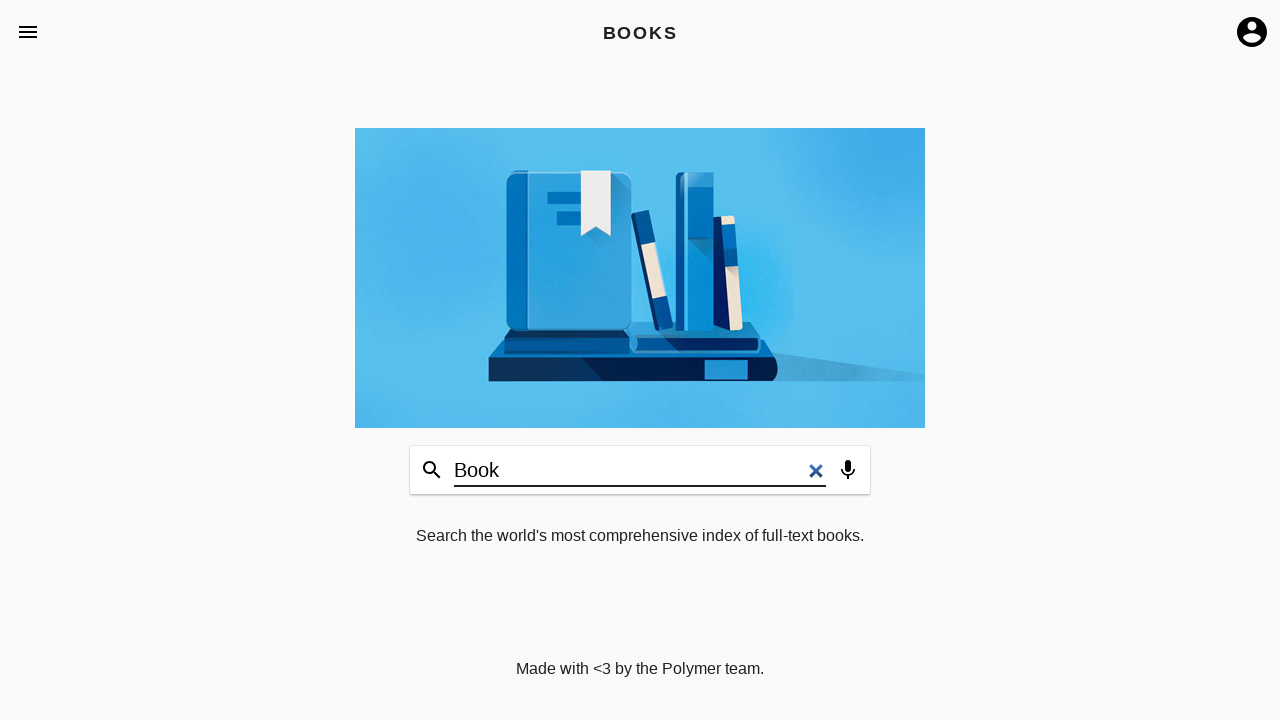

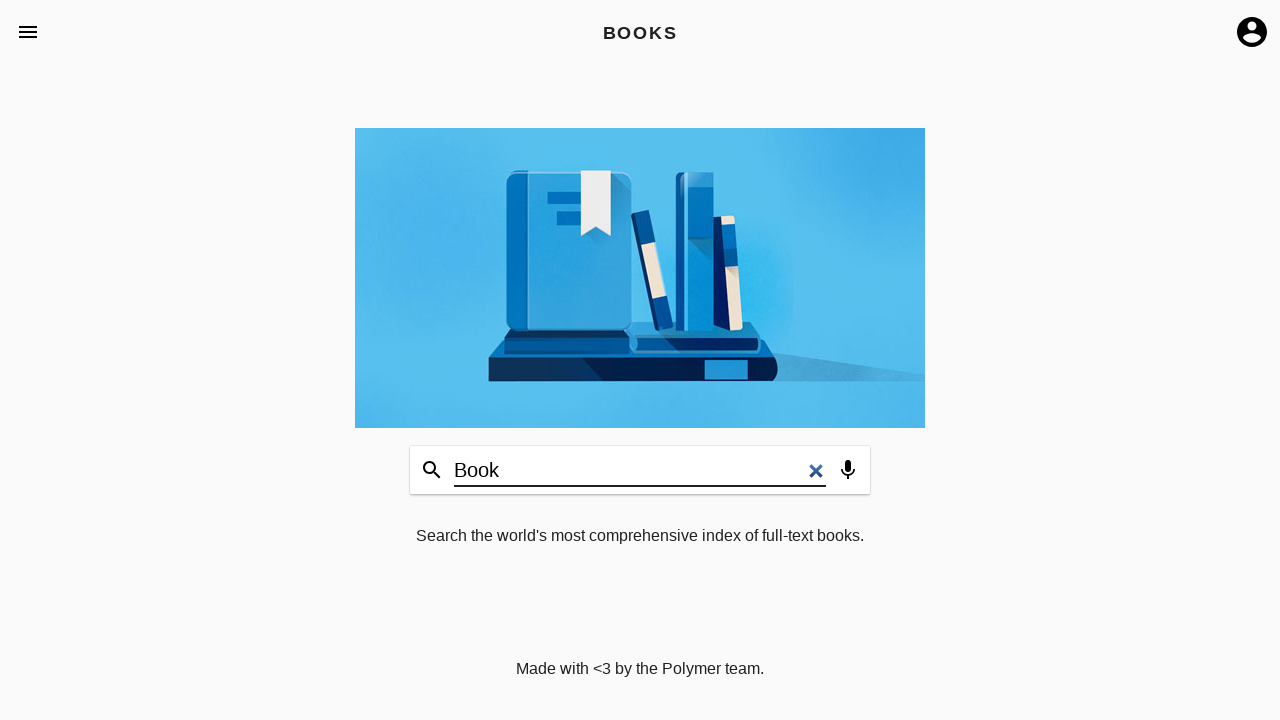